Tests login form validation by submitting the form with blank email and password fields to verify the application handles empty credential submission appropriately.

Starting URL: https://gor-pathology.web.app/

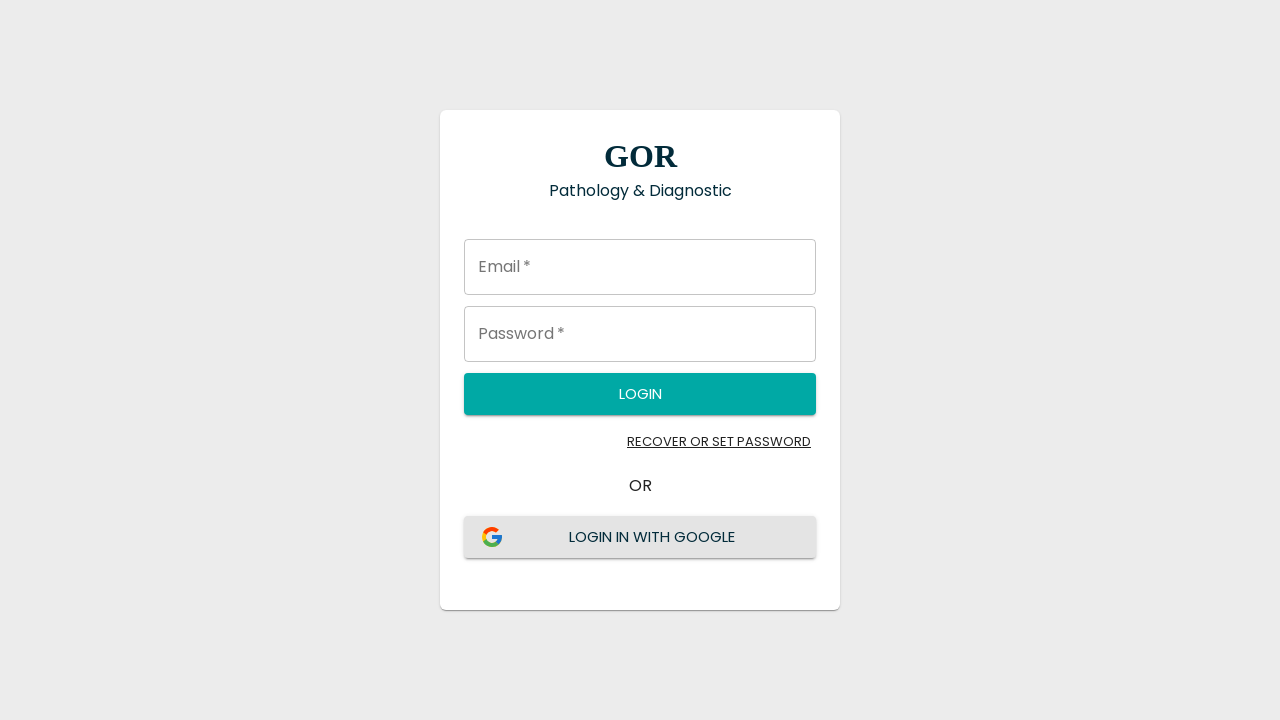

Cleared email field to leave it blank on input[name='email']
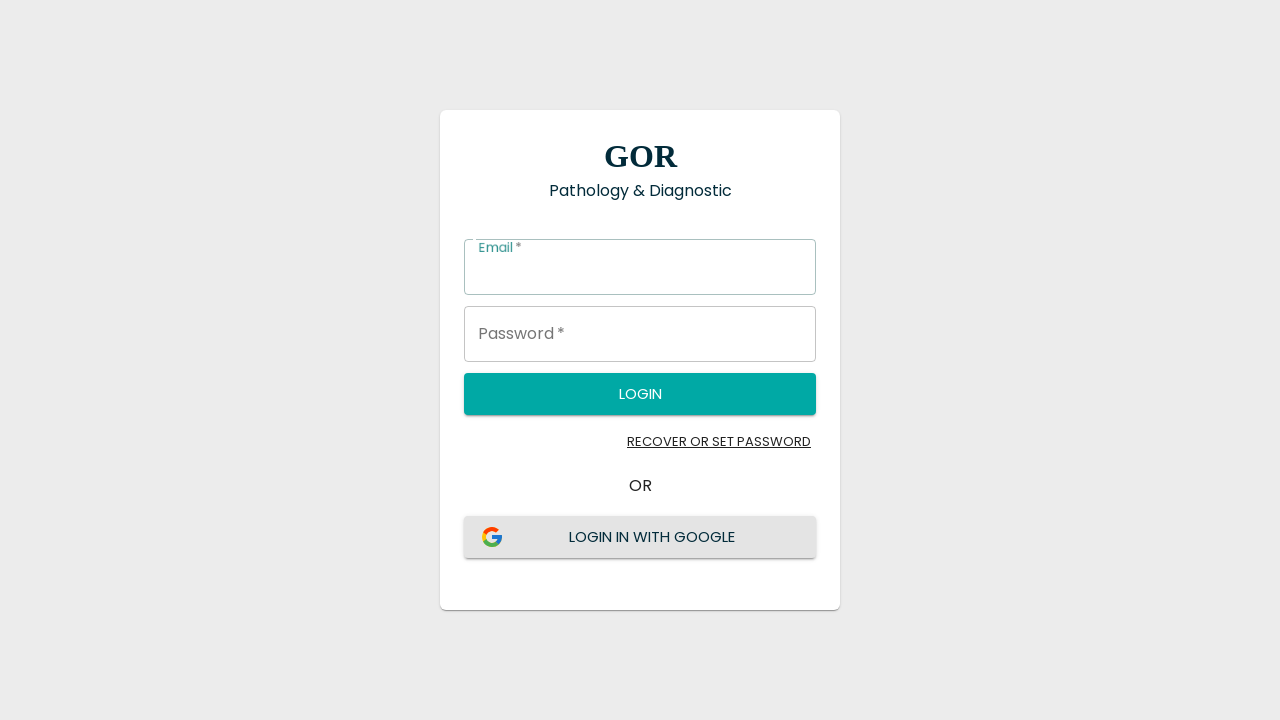

Cleared password field to leave it blank on input[name='password']
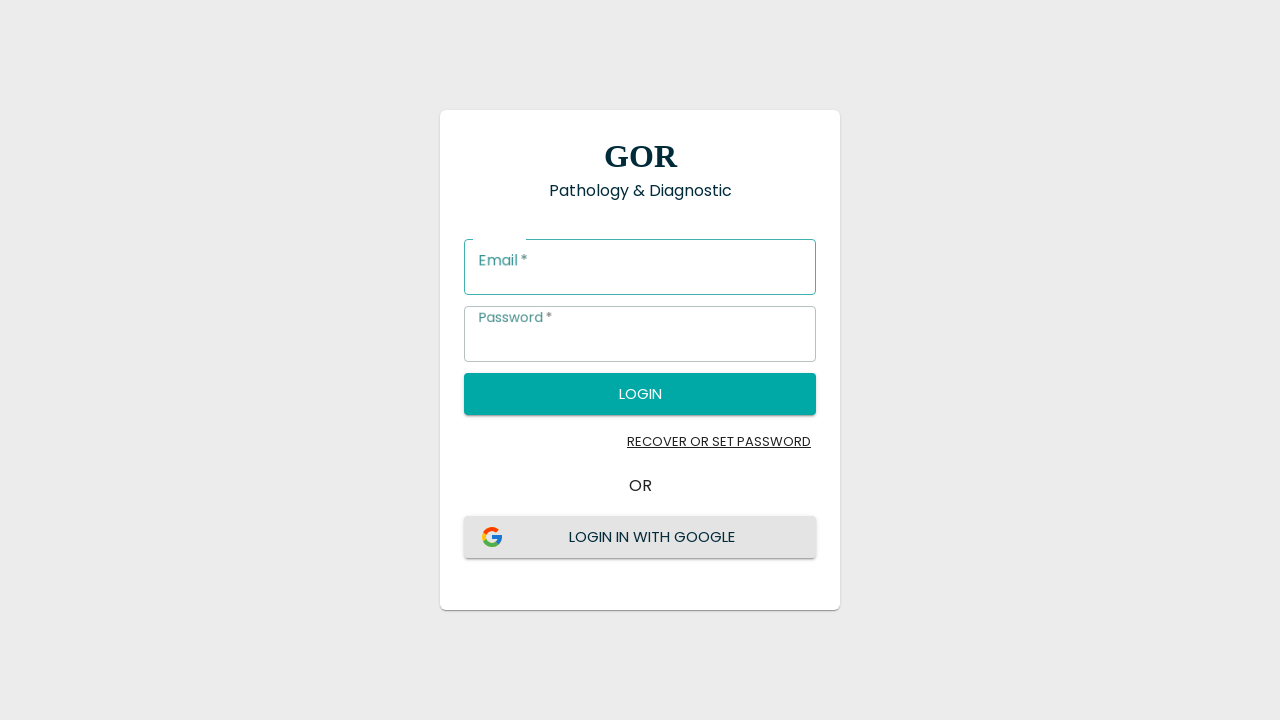

Clicked login/submit button with blank credentials at (640, 394) on .MuiButtonBase-root
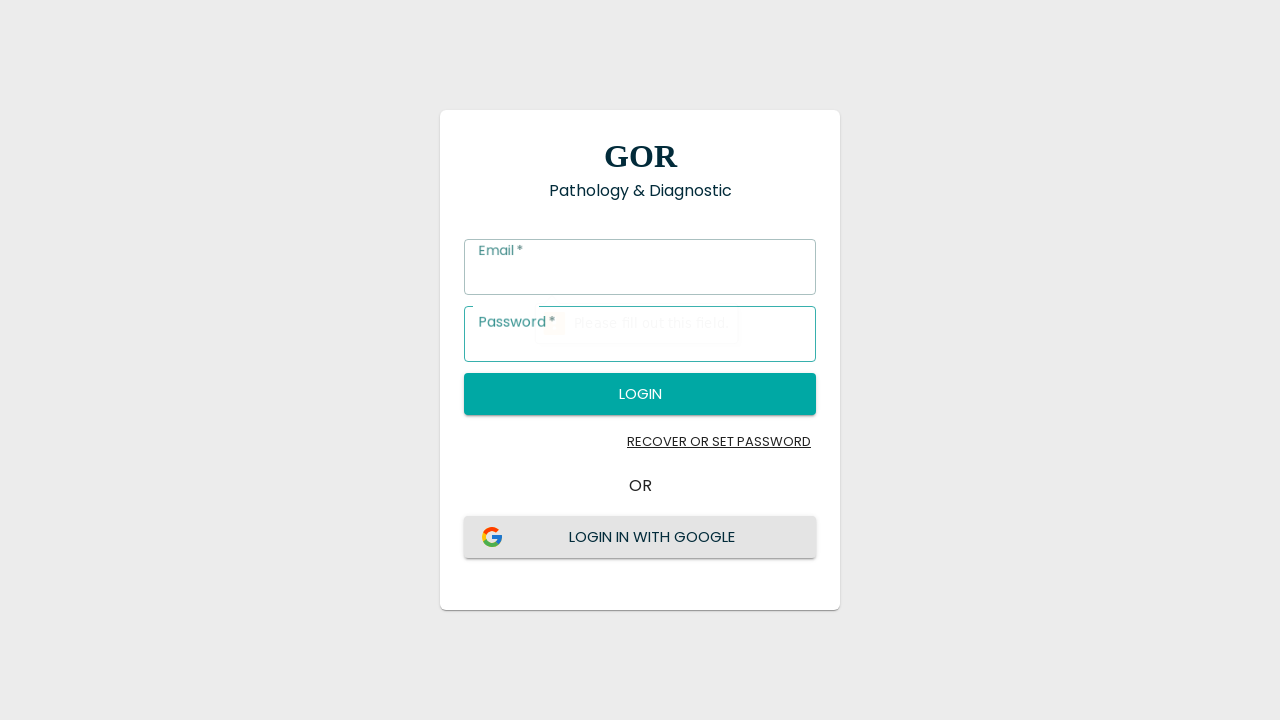

Waited for validation messages to appear
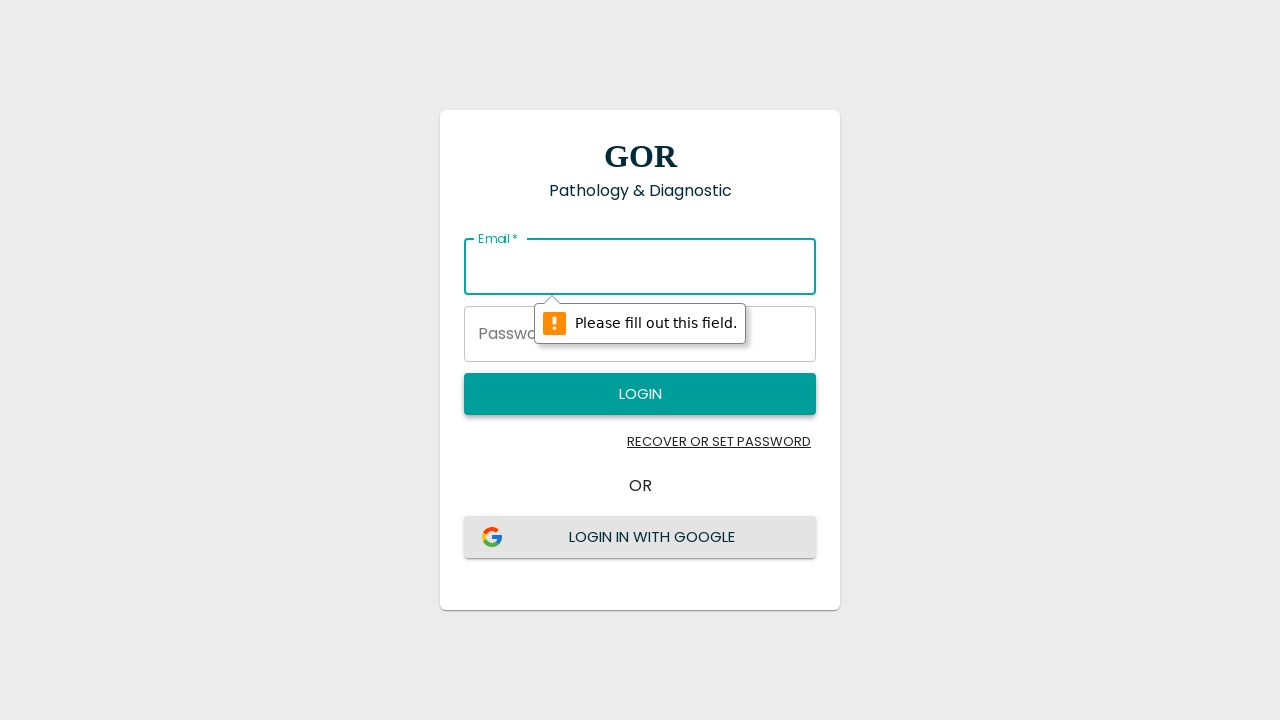

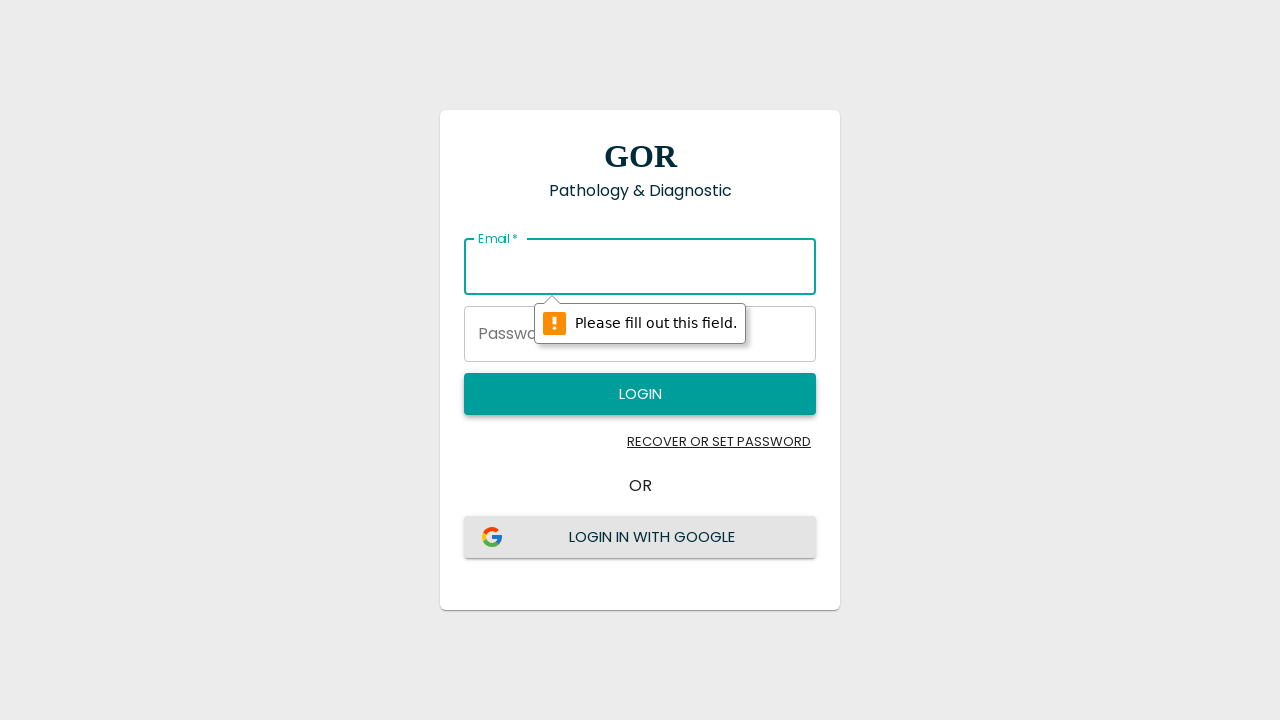